Tests filtering to display all items after navigating through different filters.

Starting URL: https://demo.playwright.dev/todomvc

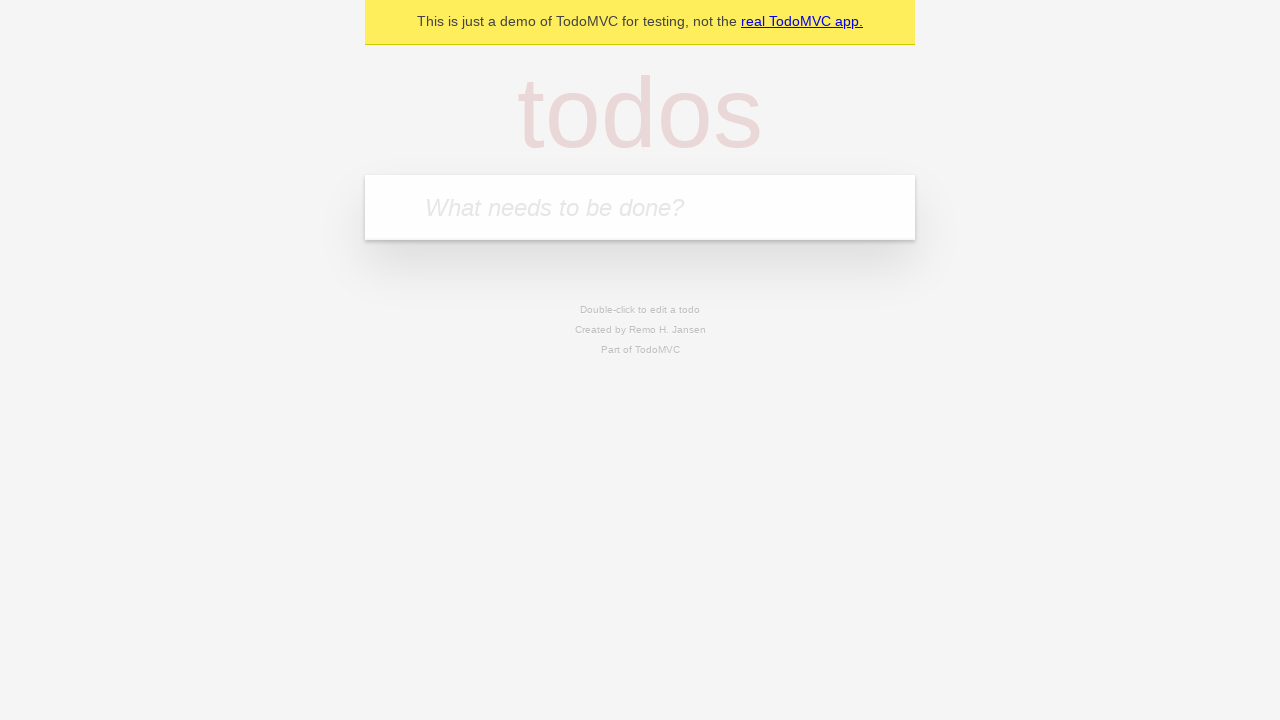

Filled todo input with 'buy some cheese' on internal:attr=[placeholder="What needs to be done?"i]
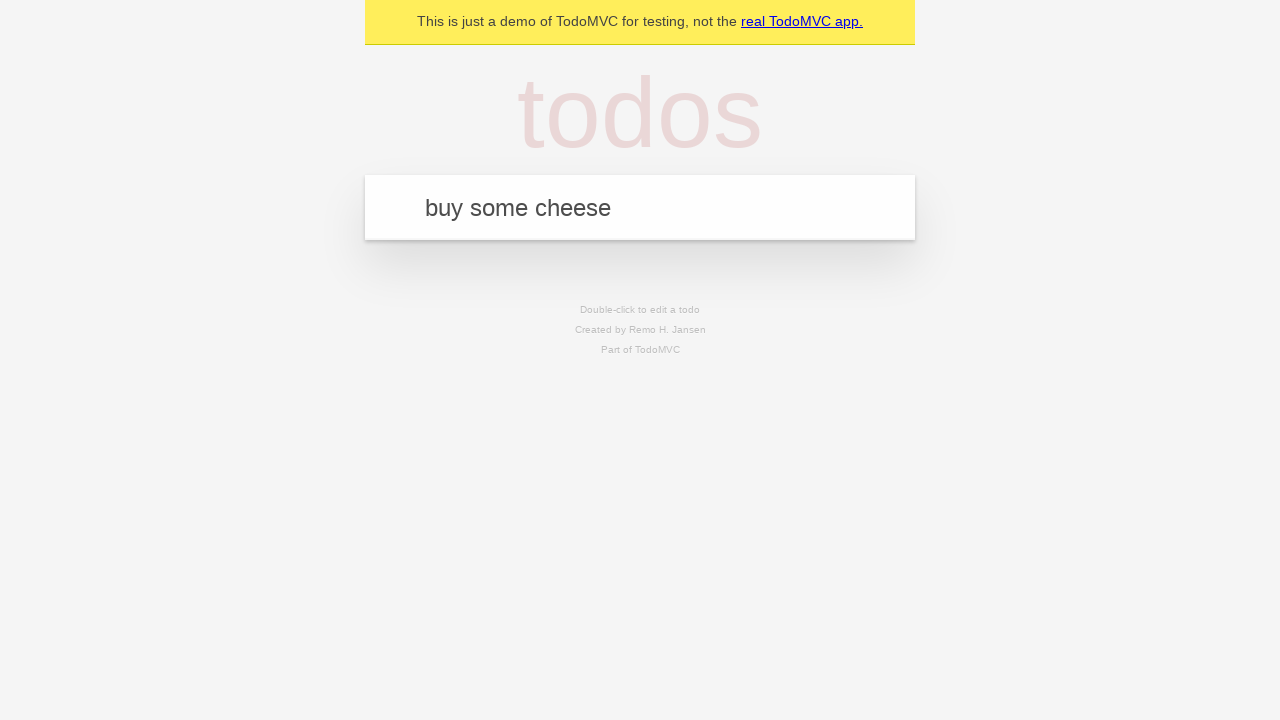

Pressed Enter to create todo item 'buy some cheese' on internal:attr=[placeholder="What needs to be done?"i]
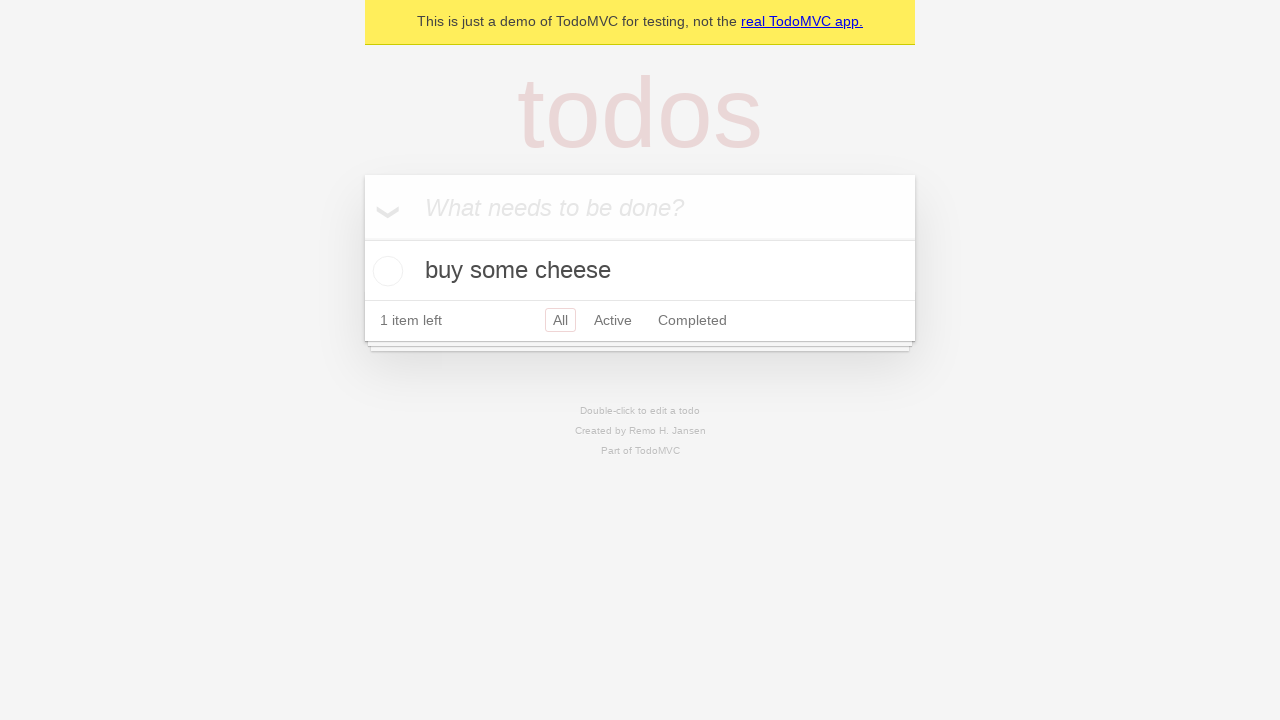

Filled todo input with 'feed the cat' on internal:attr=[placeholder="What needs to be done?"i]
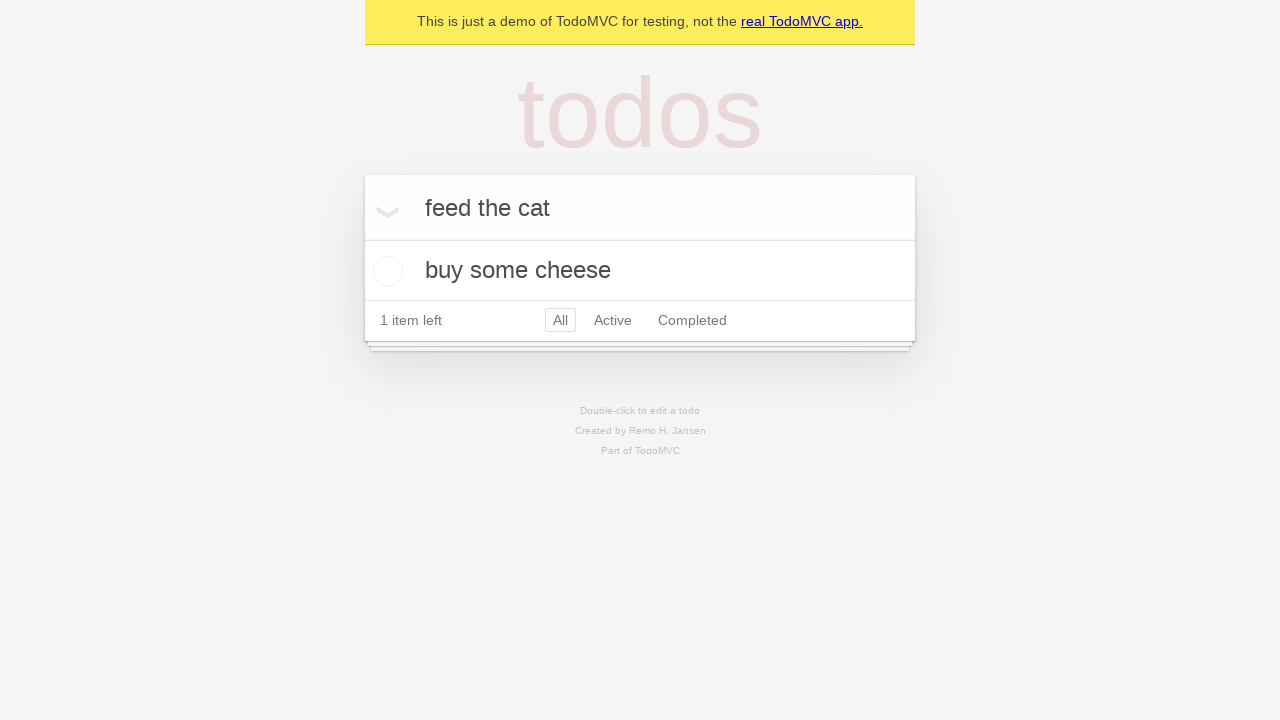

Pressed Enter to create todo item 'feed the cat' on internal:attr=[placeholder="What needs to be done?"i]
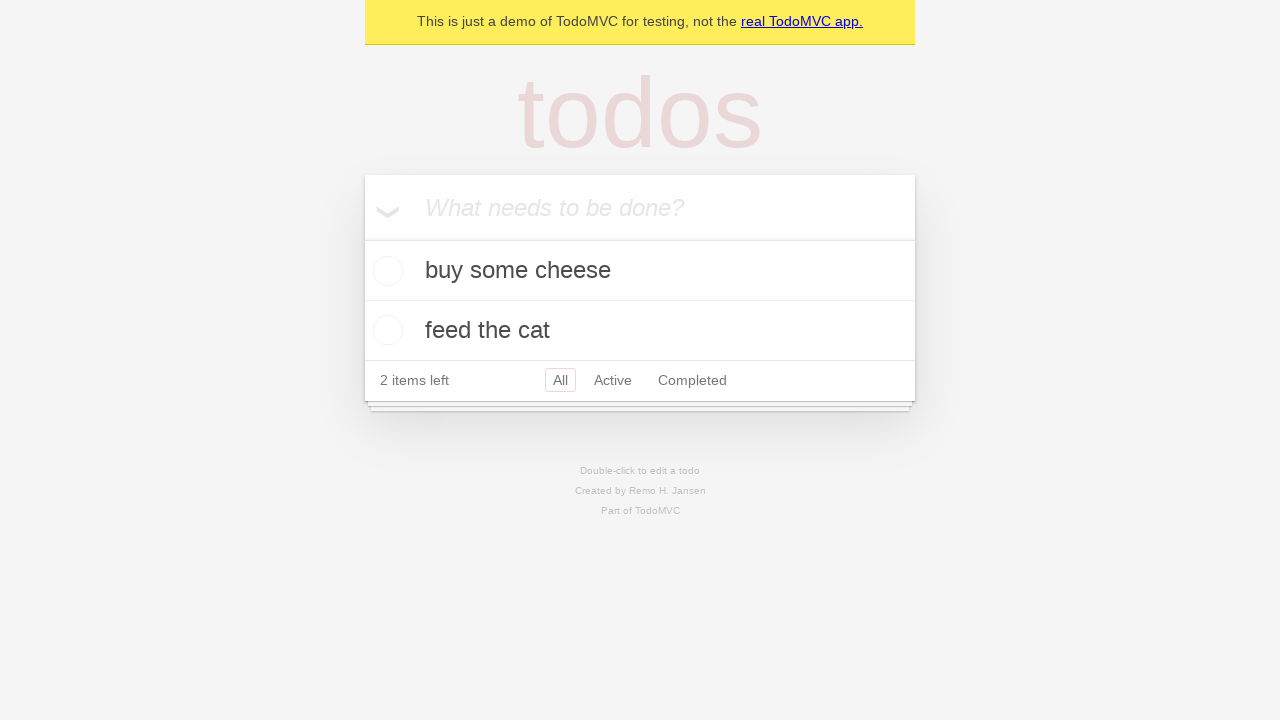

Filled todo input with 'book a doctors appointment' on internal:attr=[placeholder="What needs to be done?"i]
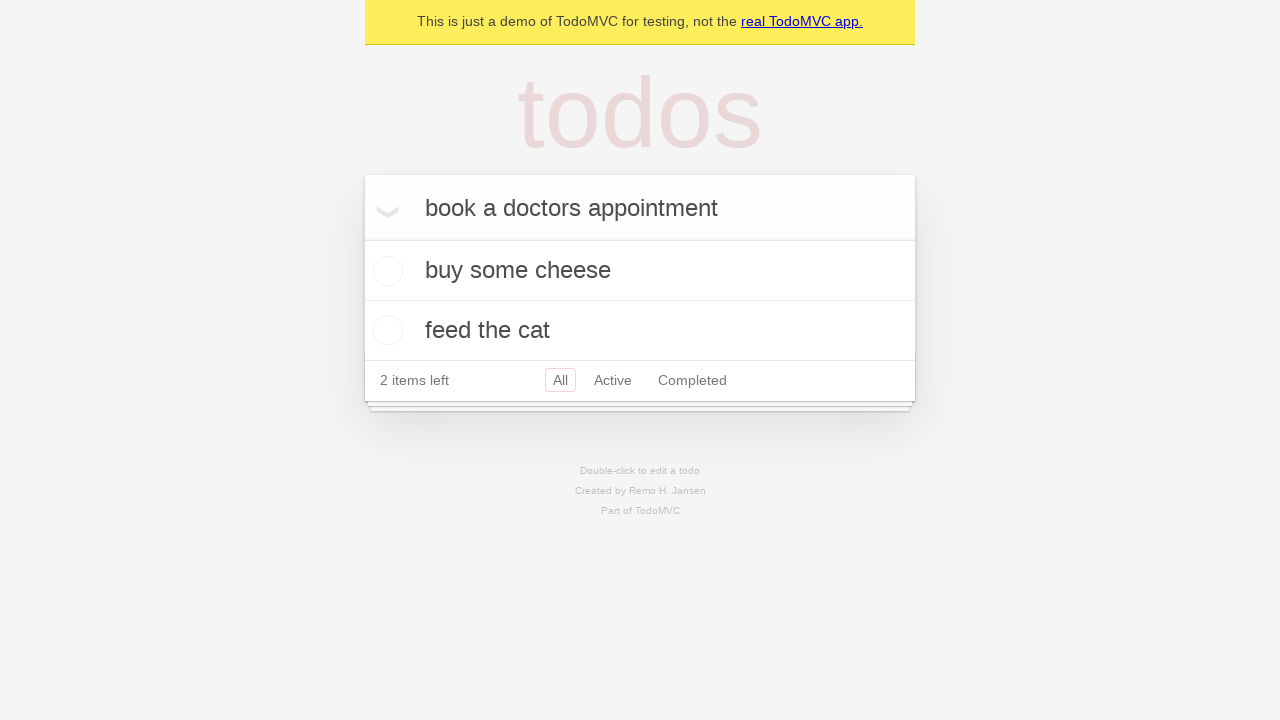

Pressed Enter to create todo item 'book a doctors appointment' on internal:attr=[placeholder="What needs to be done?"i]
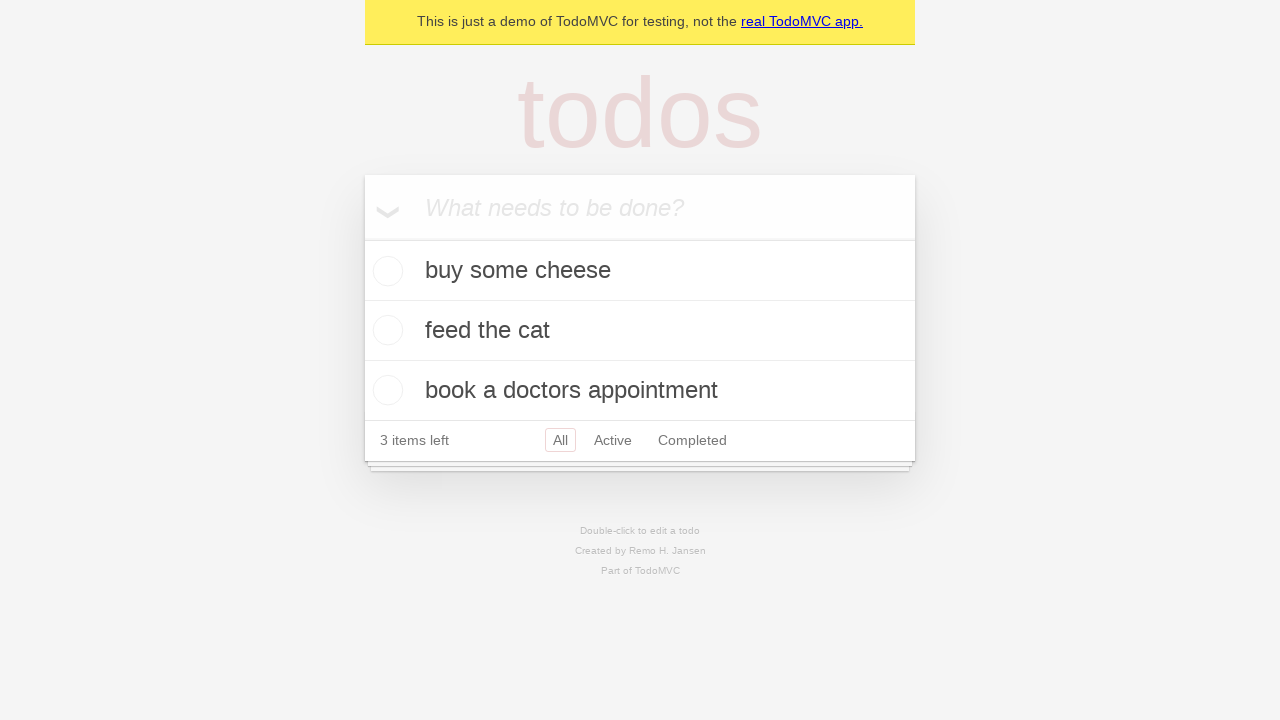

Marked second todo item as complete at (385, 330) on internal:testid=[data-testid="todo-item"s] >> nth=1 >> internal:role=checkbox
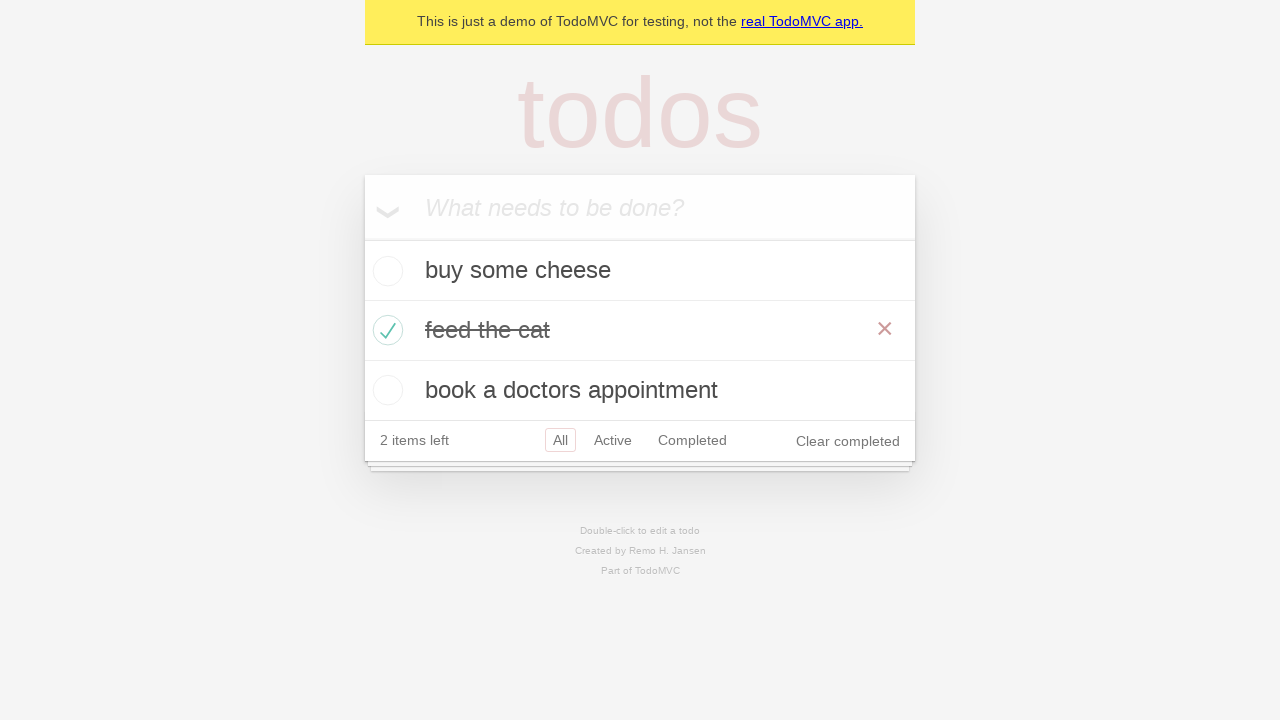

Clicked 'Active' filter to display active items at (613, 440) on internal:role=link[name="Active"i]
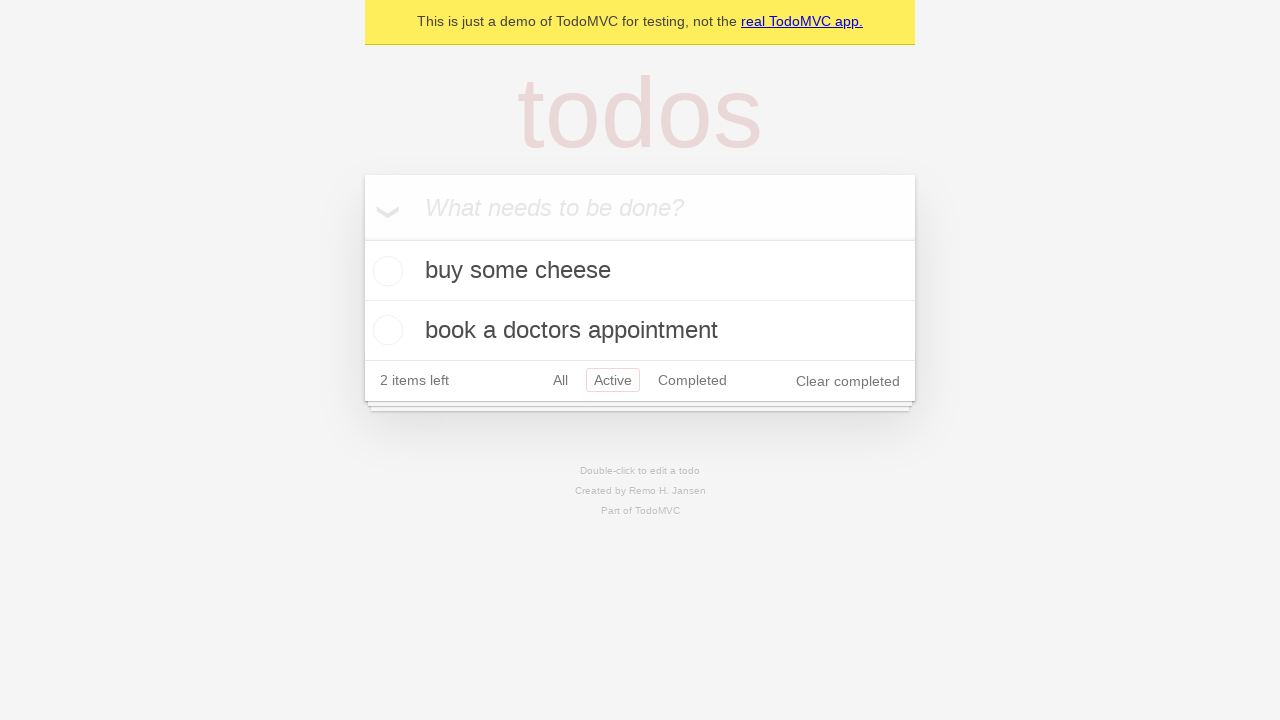

Clicked 'Completed' filter to display completed items at (692, 380) on internal:role=link[name="Completed"i]
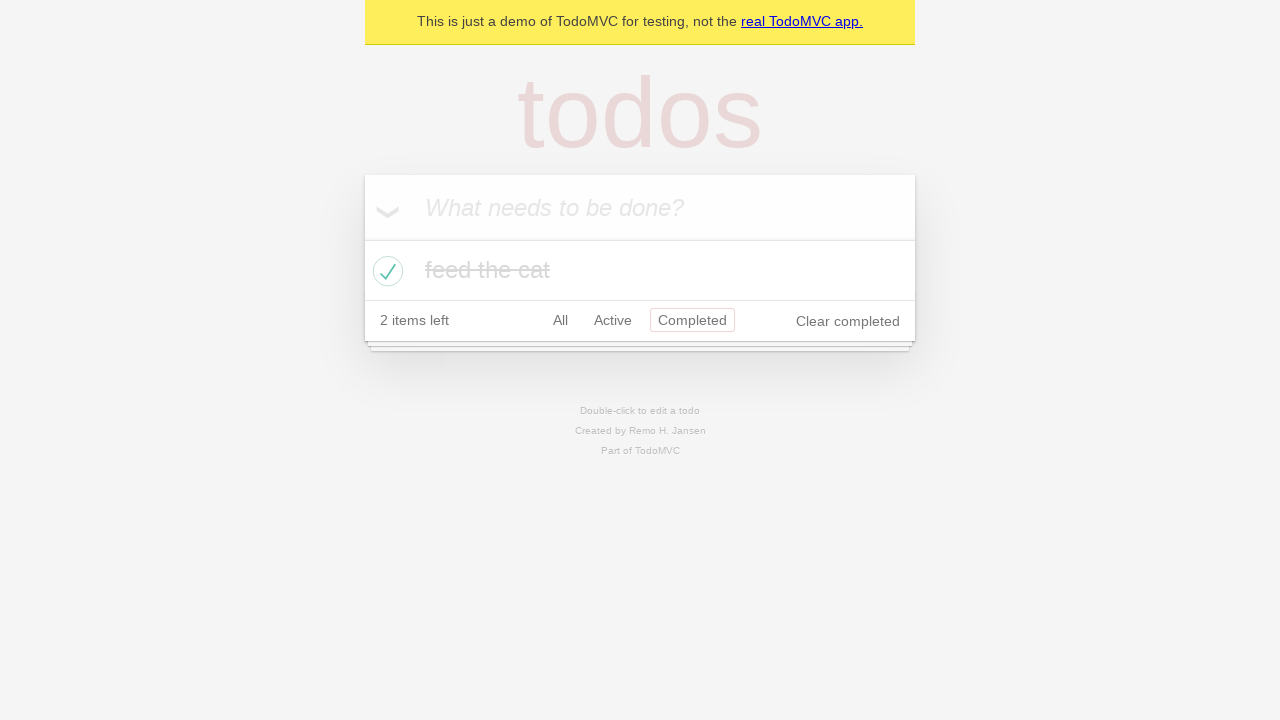

Clicked 'All' filter to display all items at (560, 320) on internal:role=link[name="All"i]
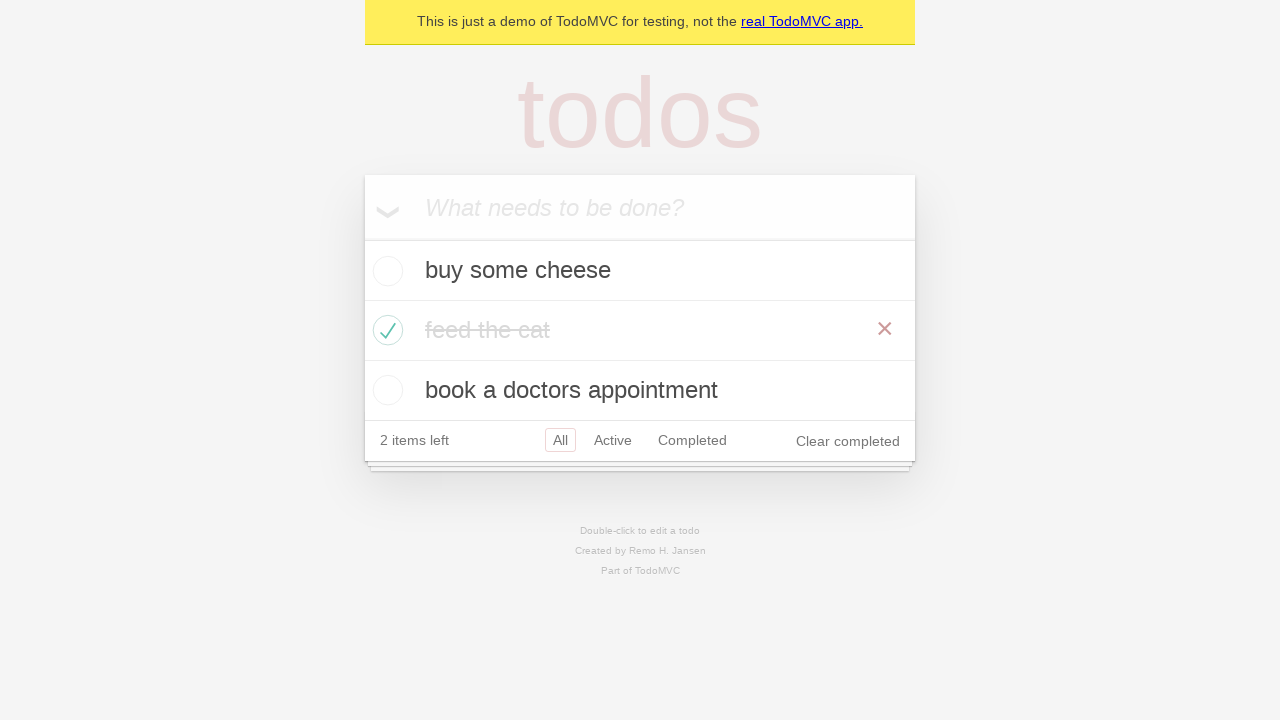

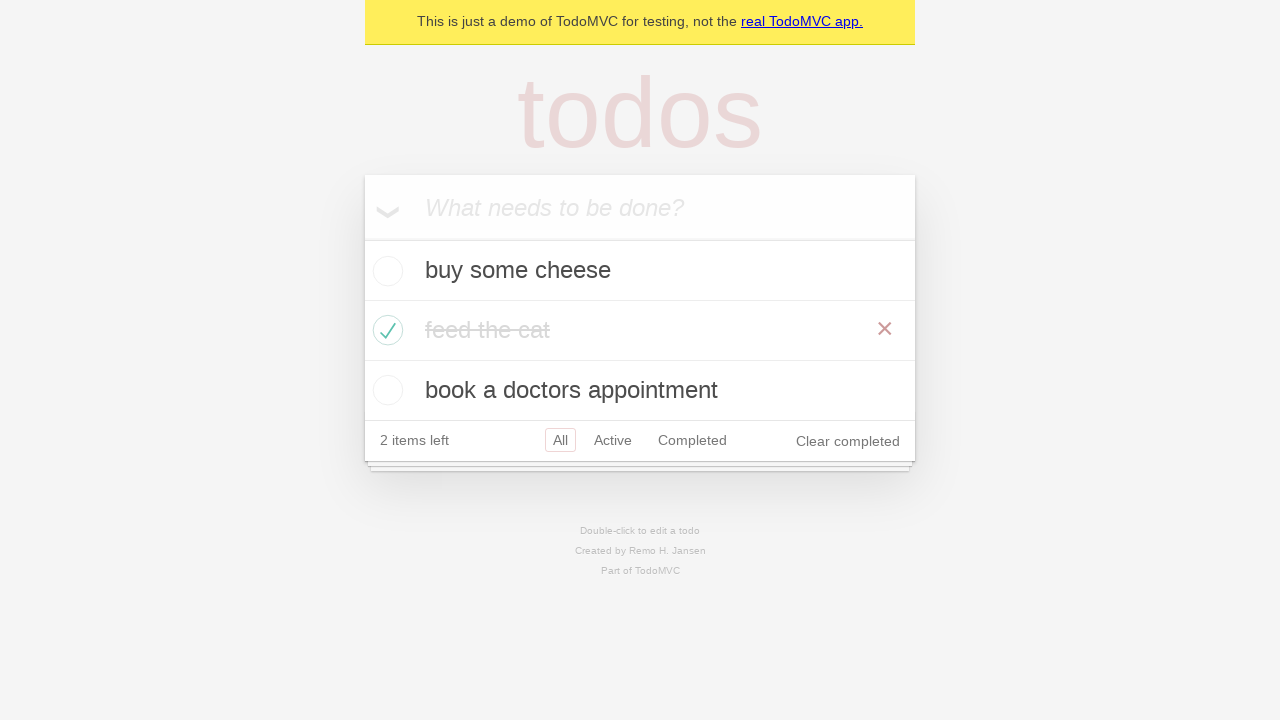